Searches for Bible verses about a topic on OpenBible.info by entering a search query, submitting the form, and verifying that search results with verse content are displayed.

Starting URL: https://www.openbible.info/topics/

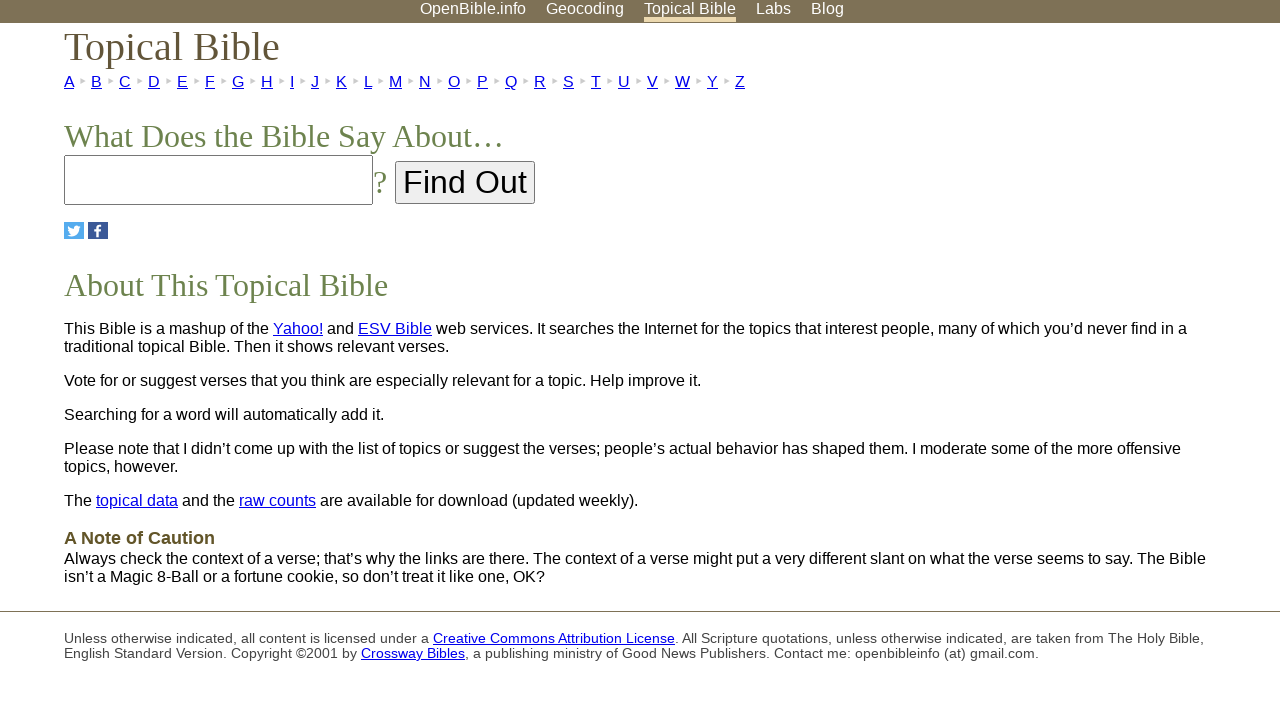

Filled search box with topic 'wisdom' on #search
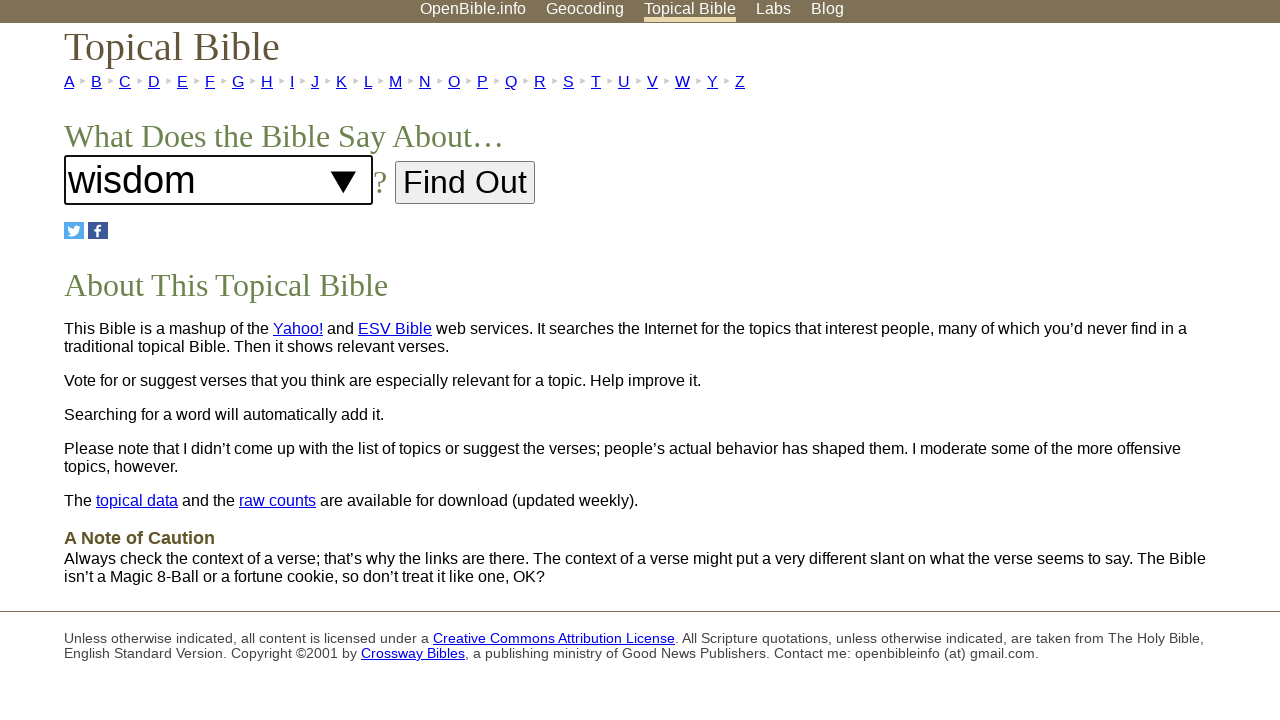

Pressed Enter to submit search query on #search
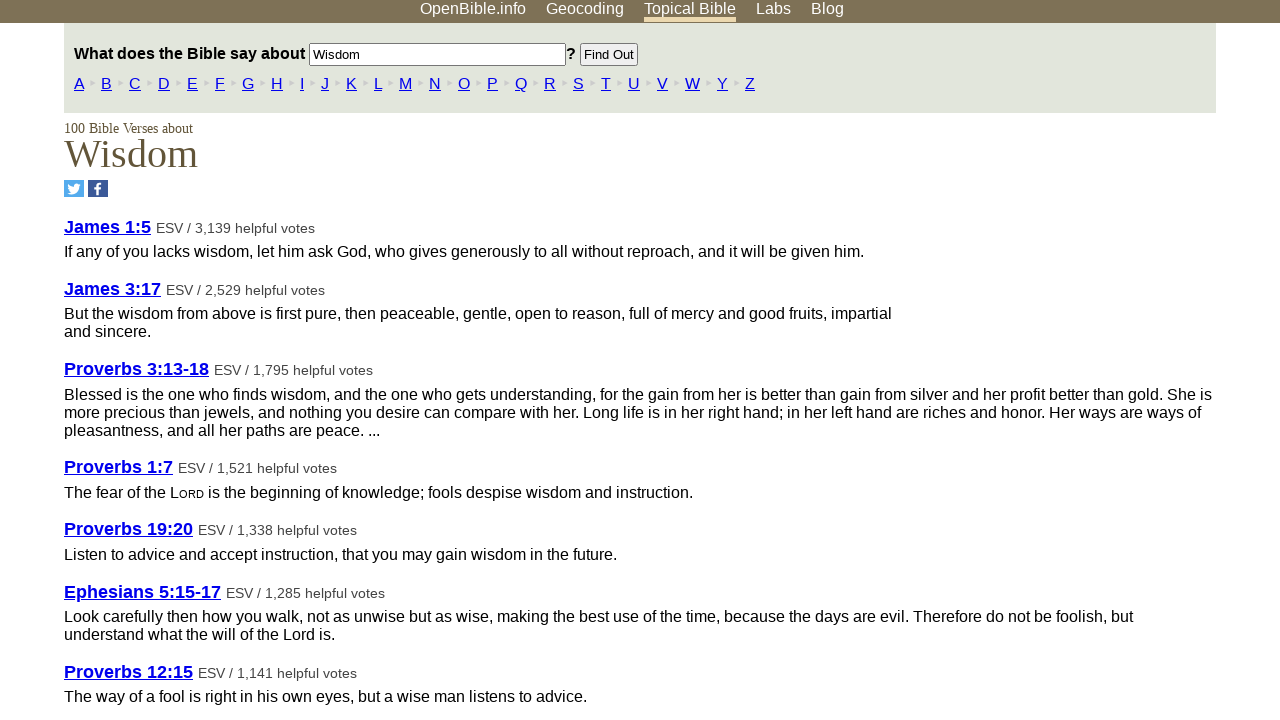

Search results table loaded
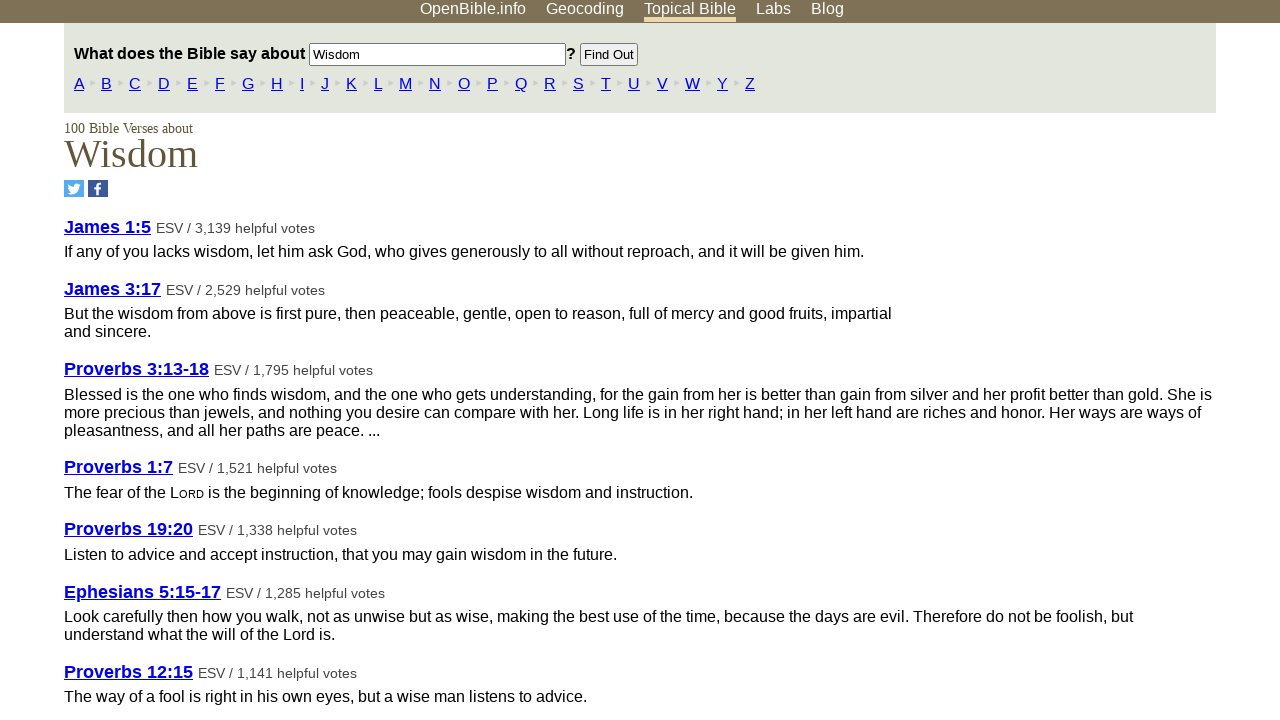

Verified that verse results with links are displayed
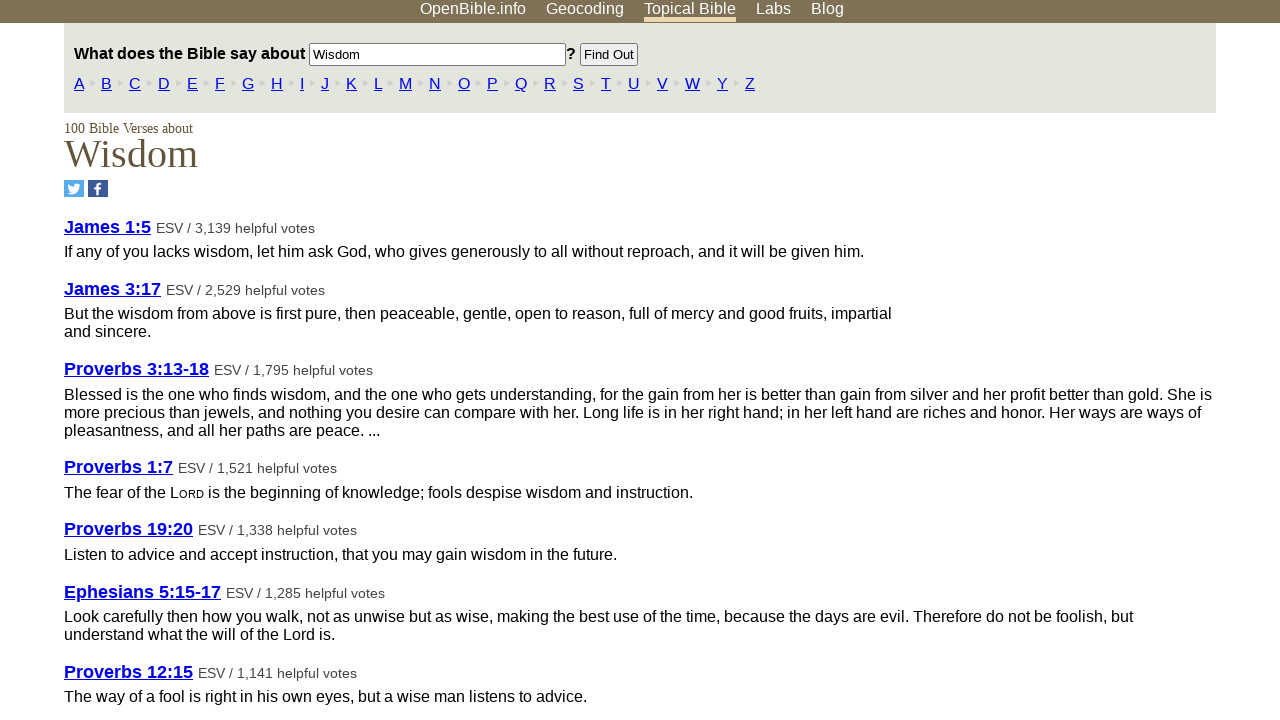

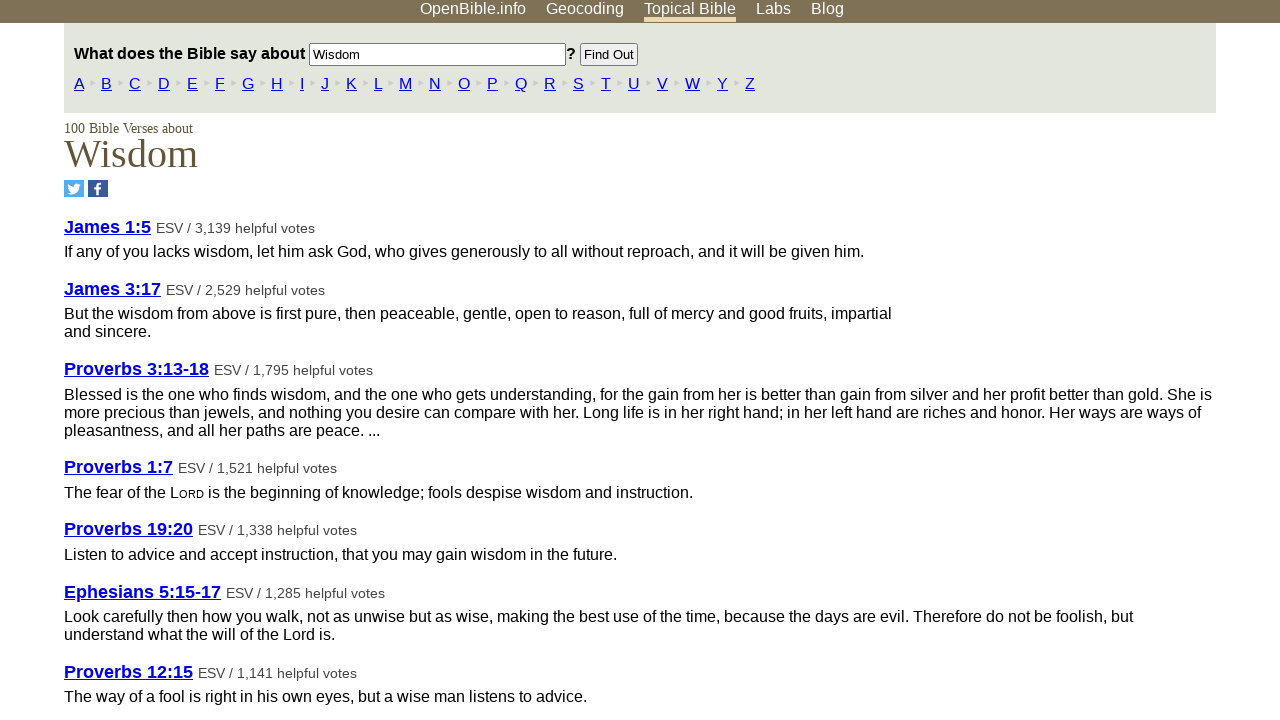